Tests the feedback form reset functionality by filling out all form fields and clicking the reset button, then verifying the fields are cleared

Starting URL: http://zero.webappsecurity.com/index.html

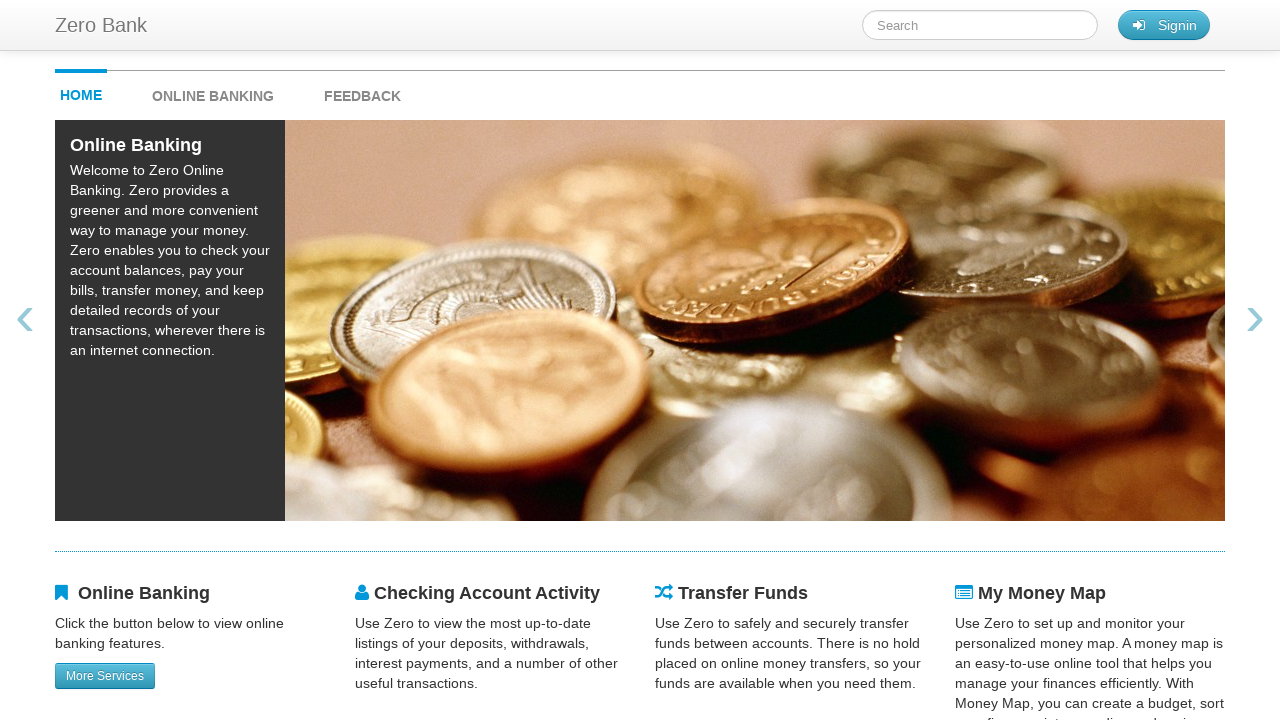

Clicked feedback link to navigate to feedback form at (362, 91) on #feedback
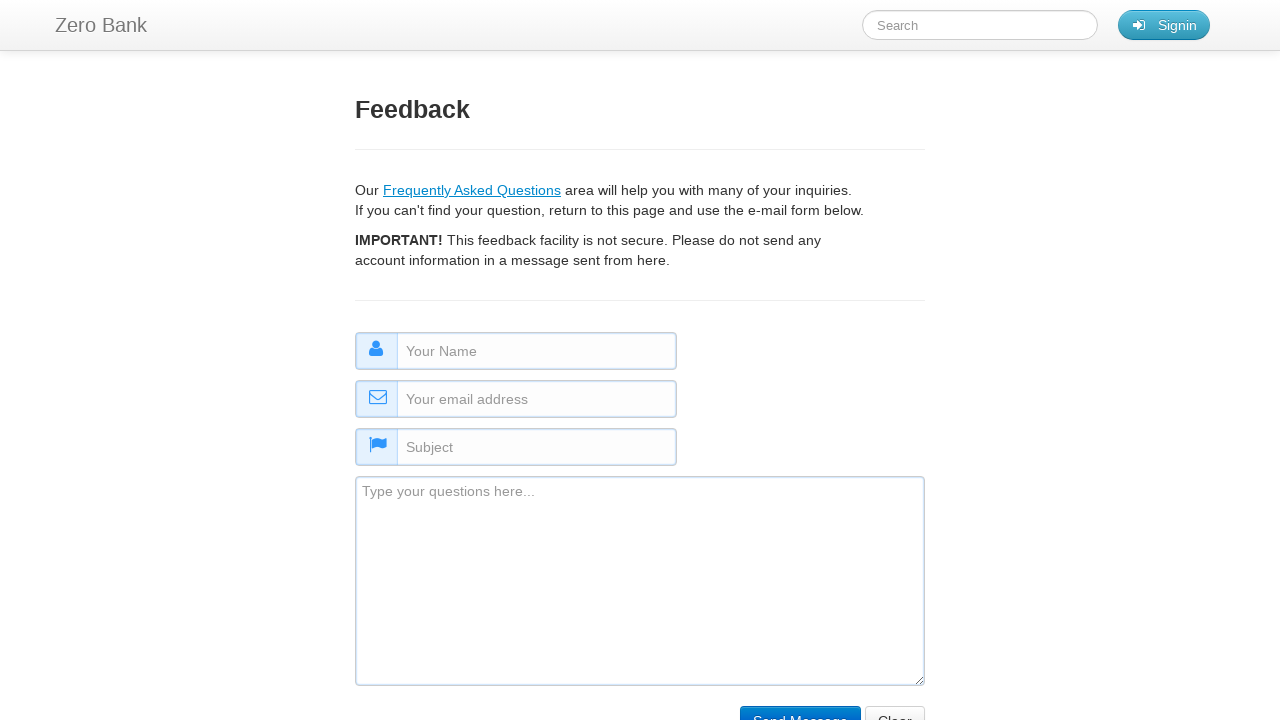

Filled name field with 'Vlada' on #name
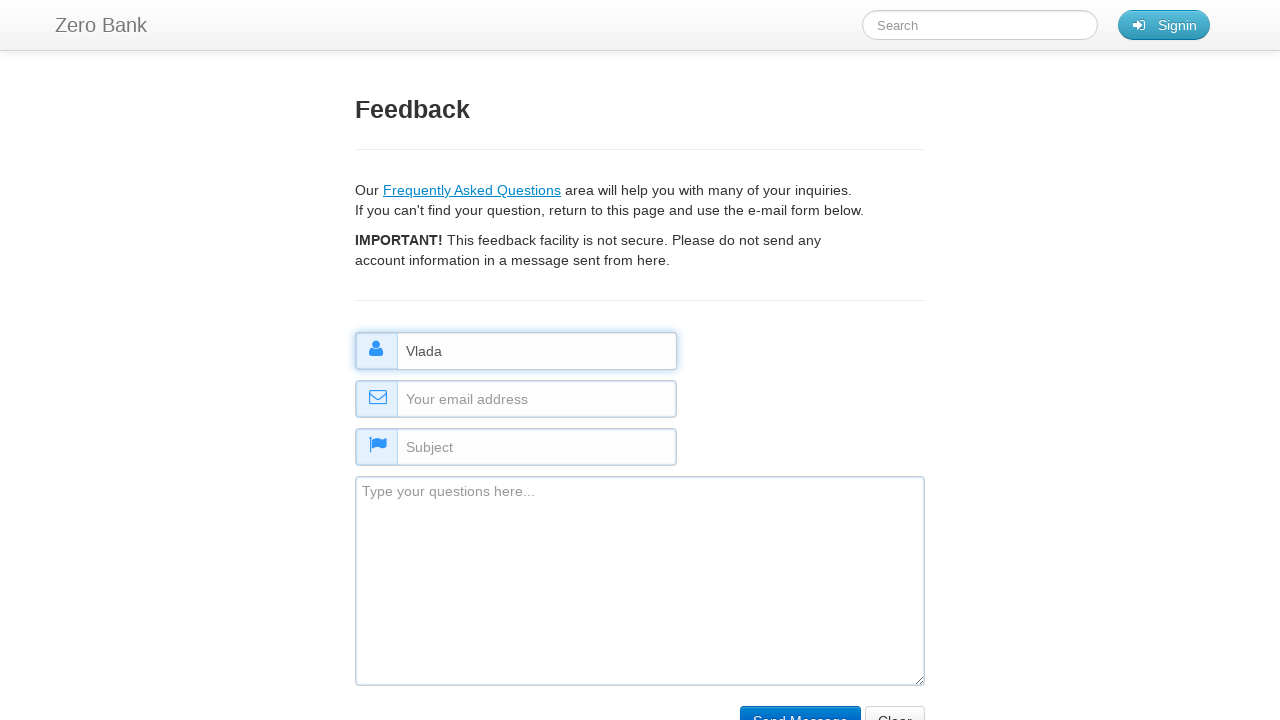

Filled email field with 'vlad123@gmail.com' on #email
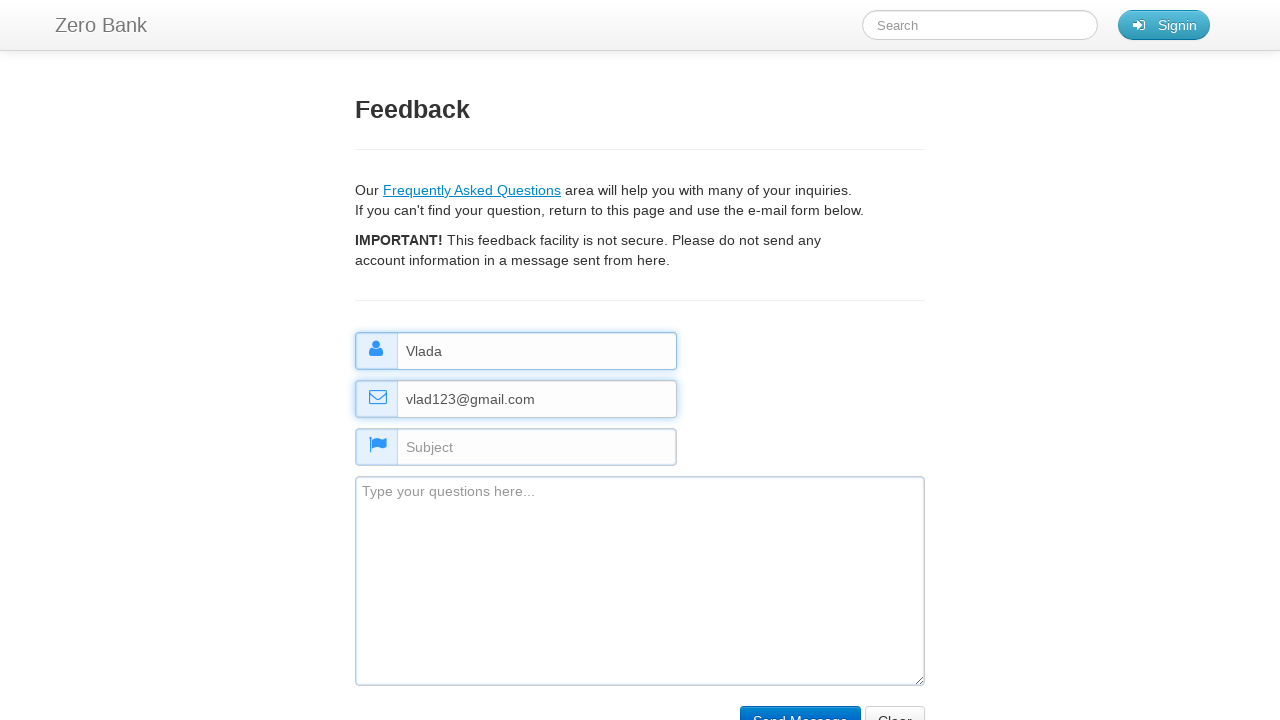

Filled subject field with 'feedback' on #subject
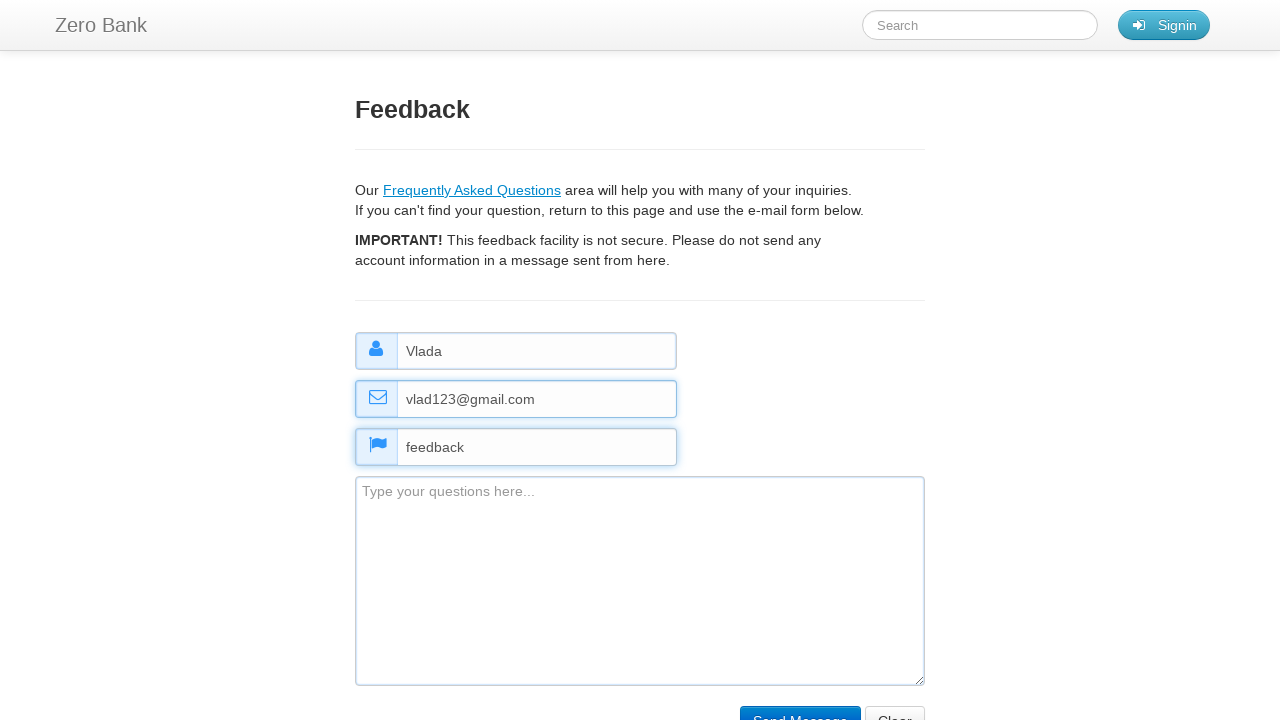

Filled comment field with feedback text on #comment
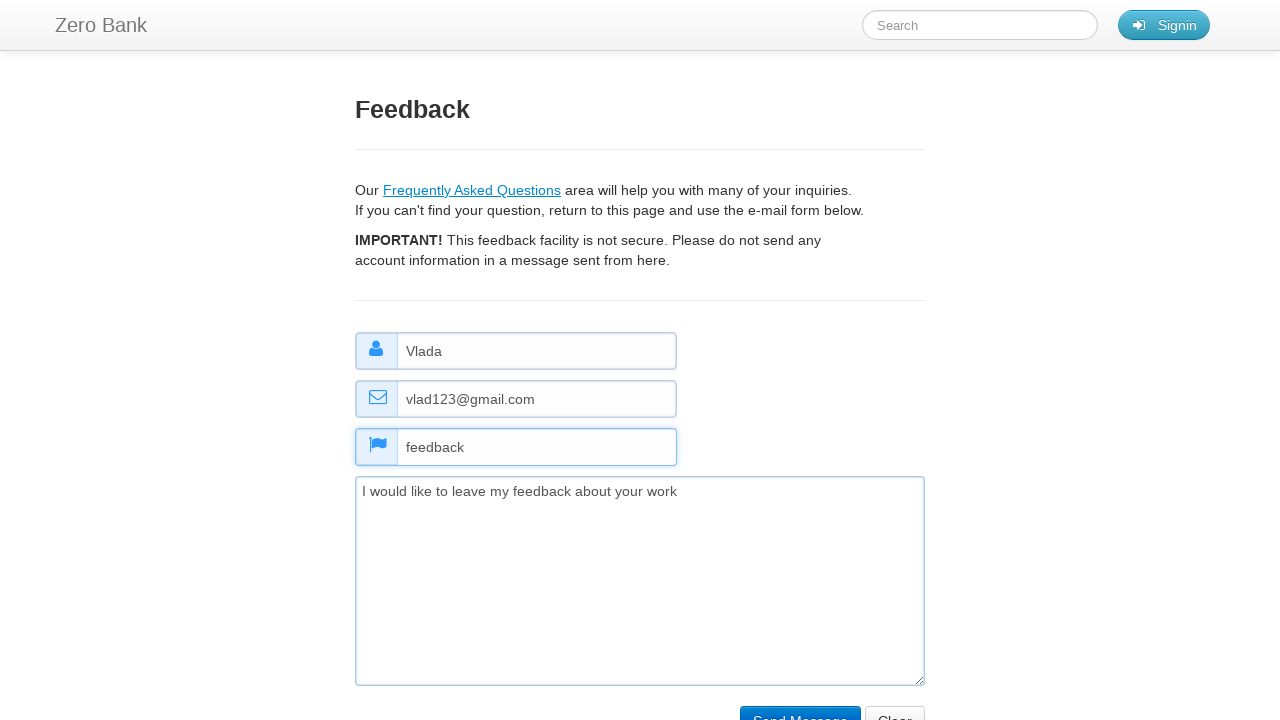

Clicked reset/clear button to clear form fields at (895, 705) on input[name='clear']
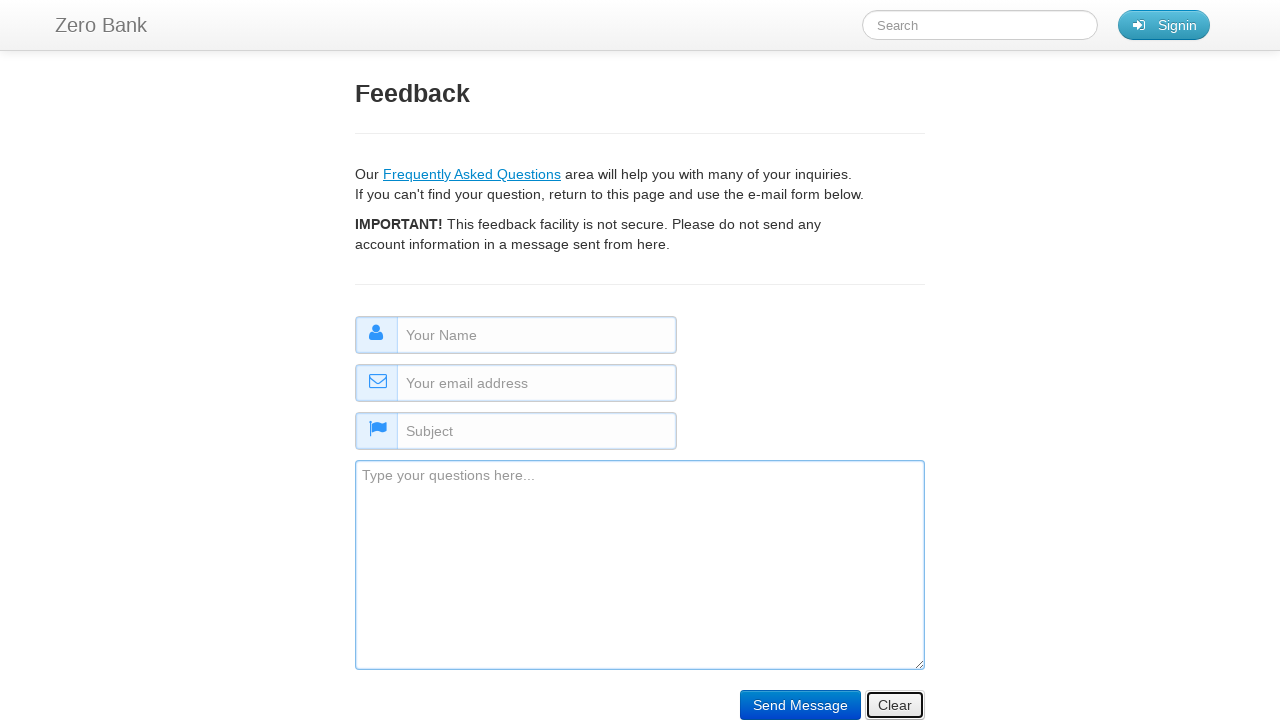

Waited for name field to be available
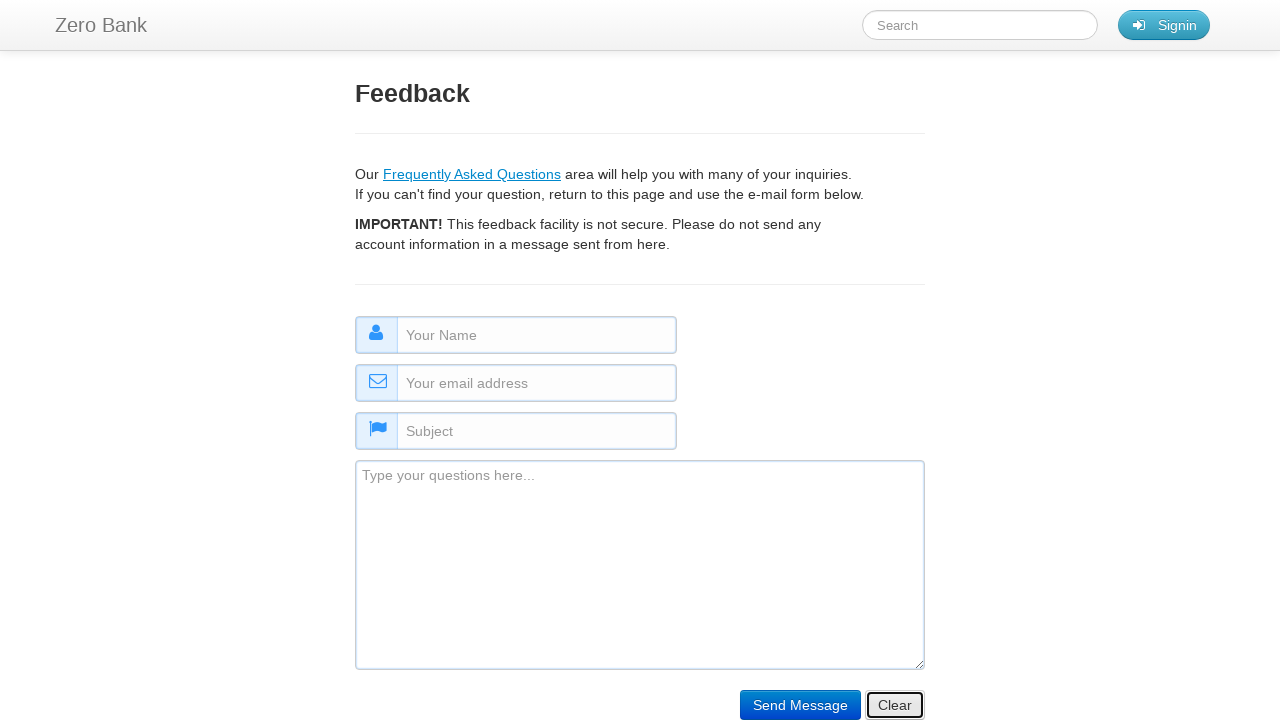

Located name input field
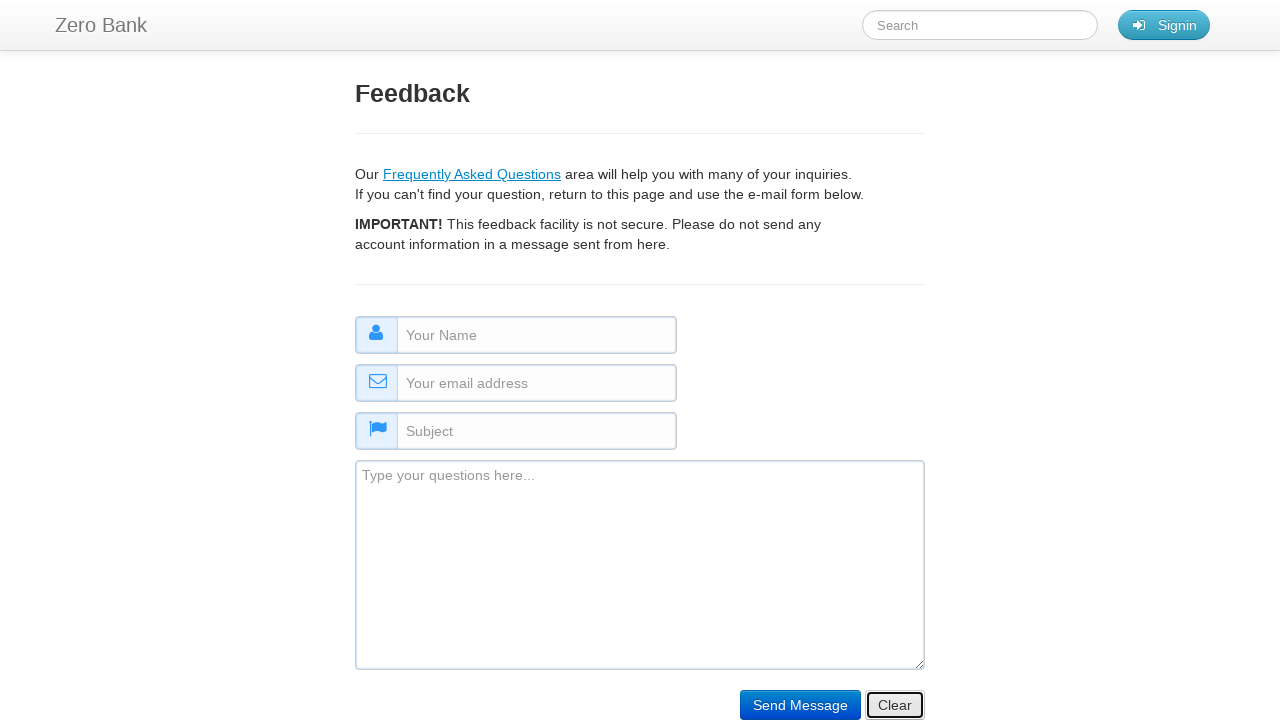

Located comment input field
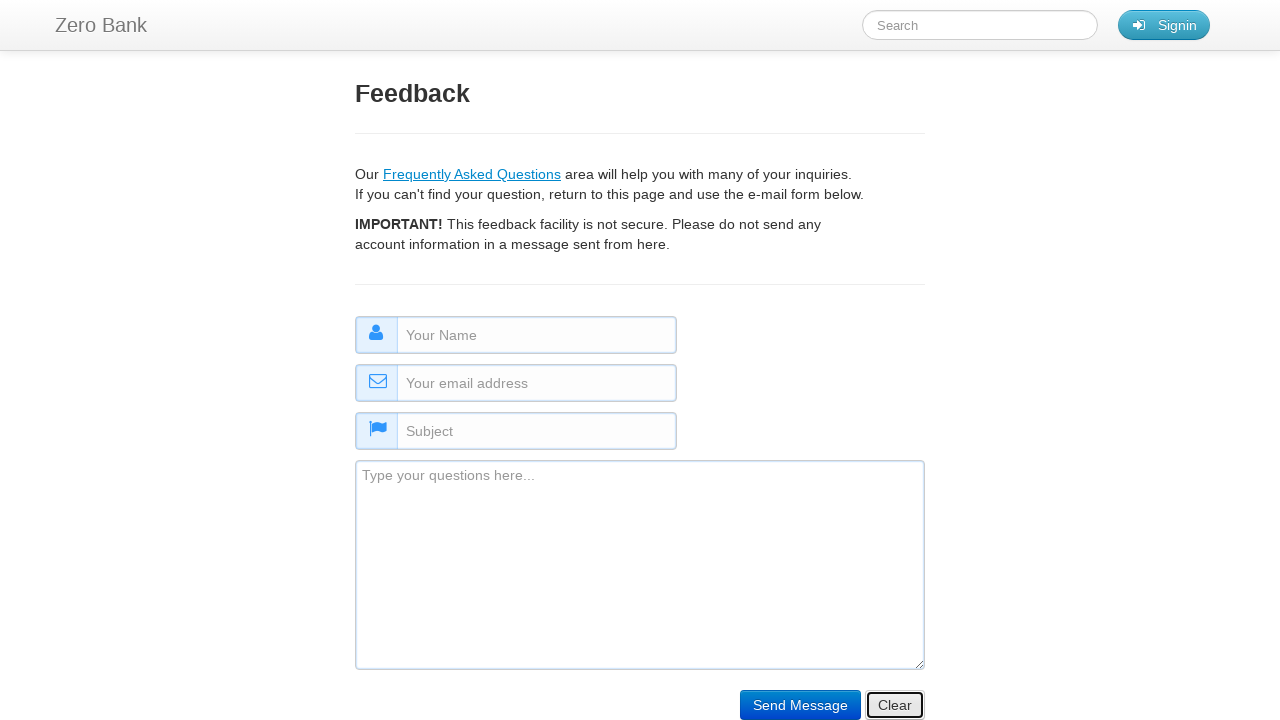

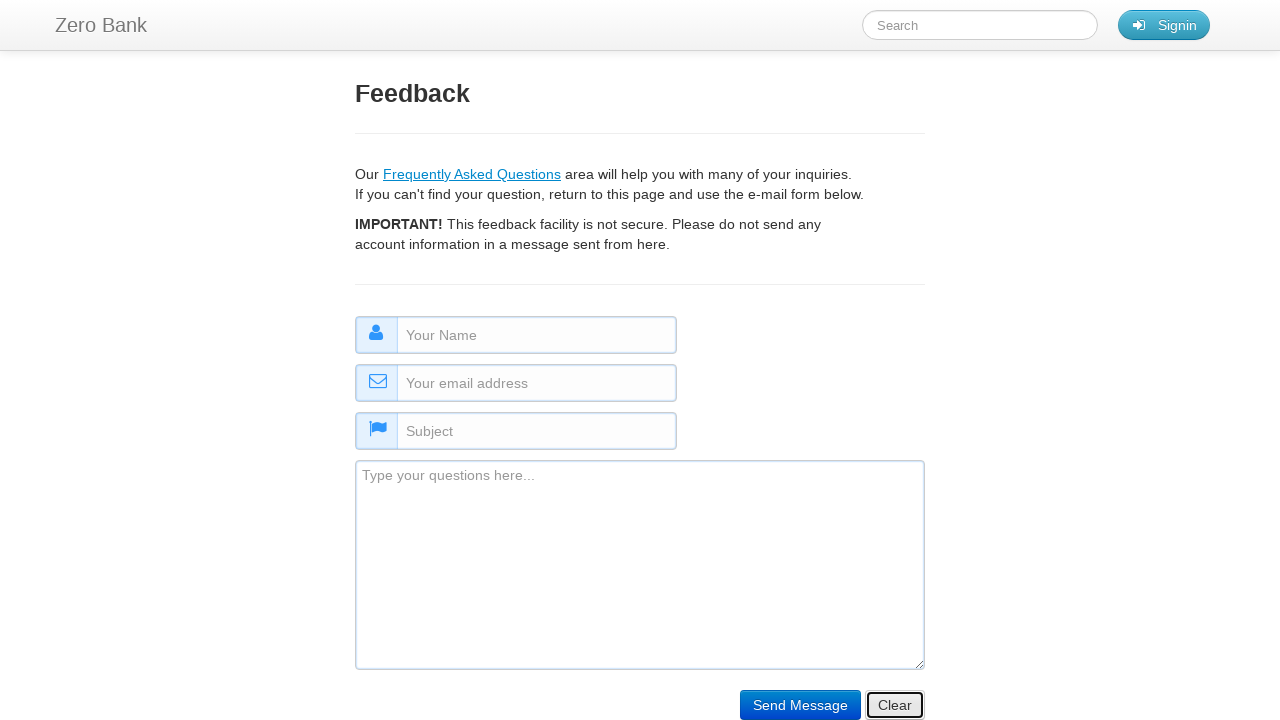